Tests that entering a number that is too big (999) displays an error message "Number is too big"

Starting URL: https://kristinek.github.io/site/tasks/enter_a_number

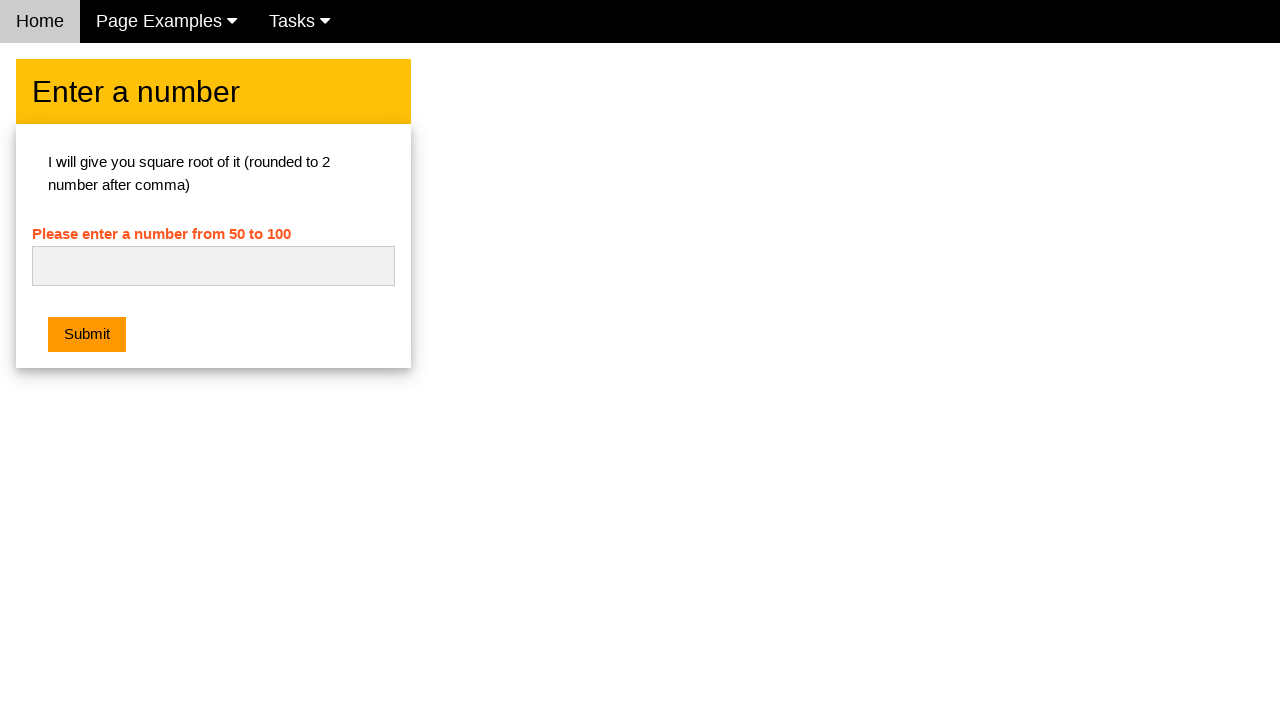

Filled number input field with '999' on #numb
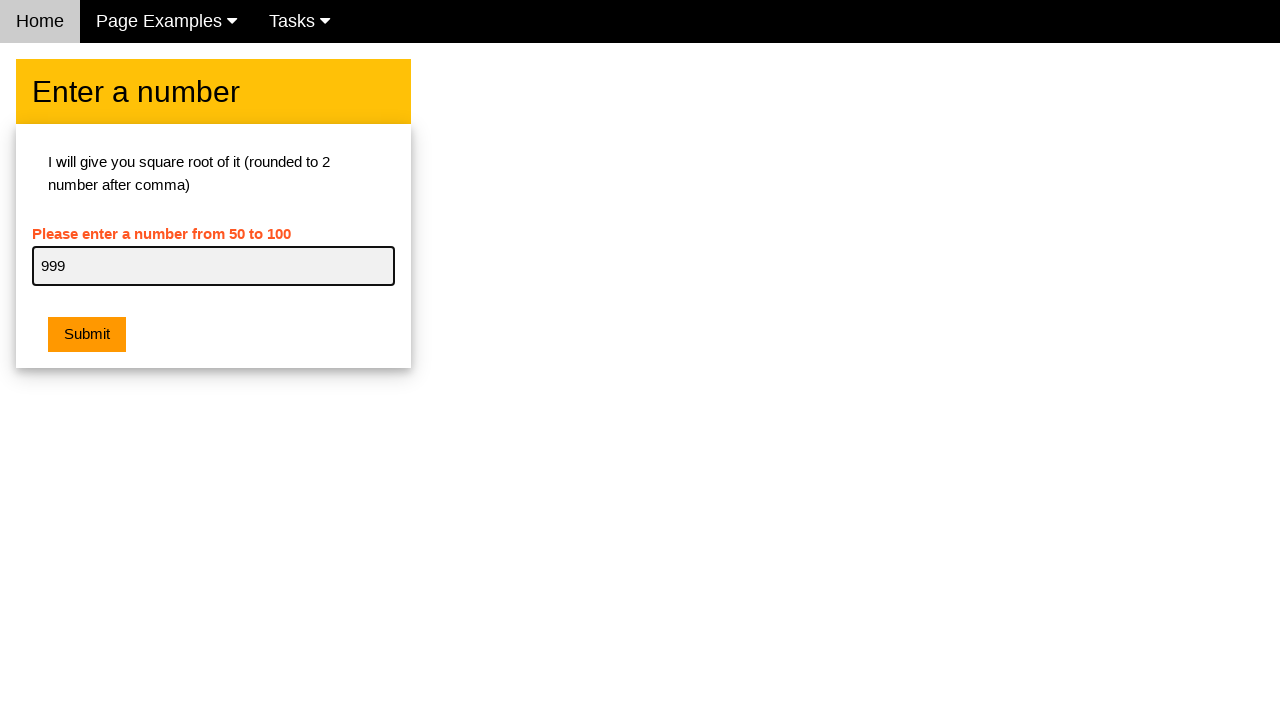

Clicked the submit button at (87, 335) on .w3-orange
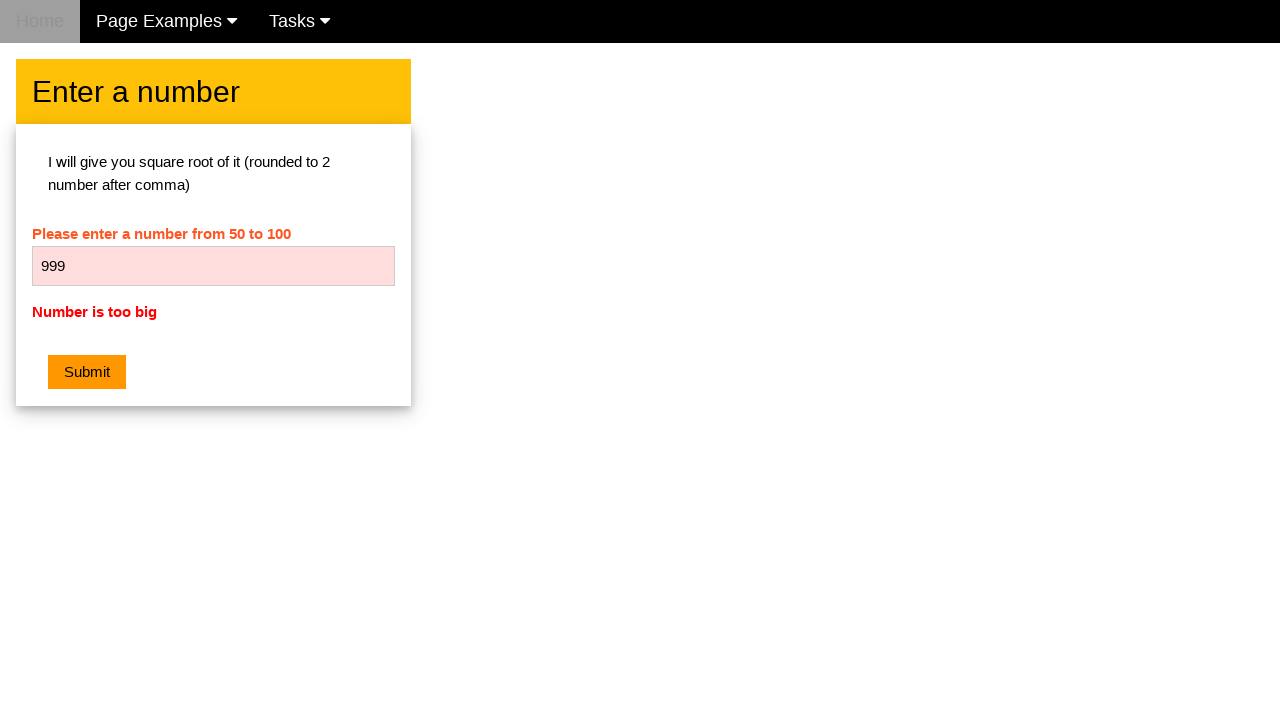

Error message element became visible
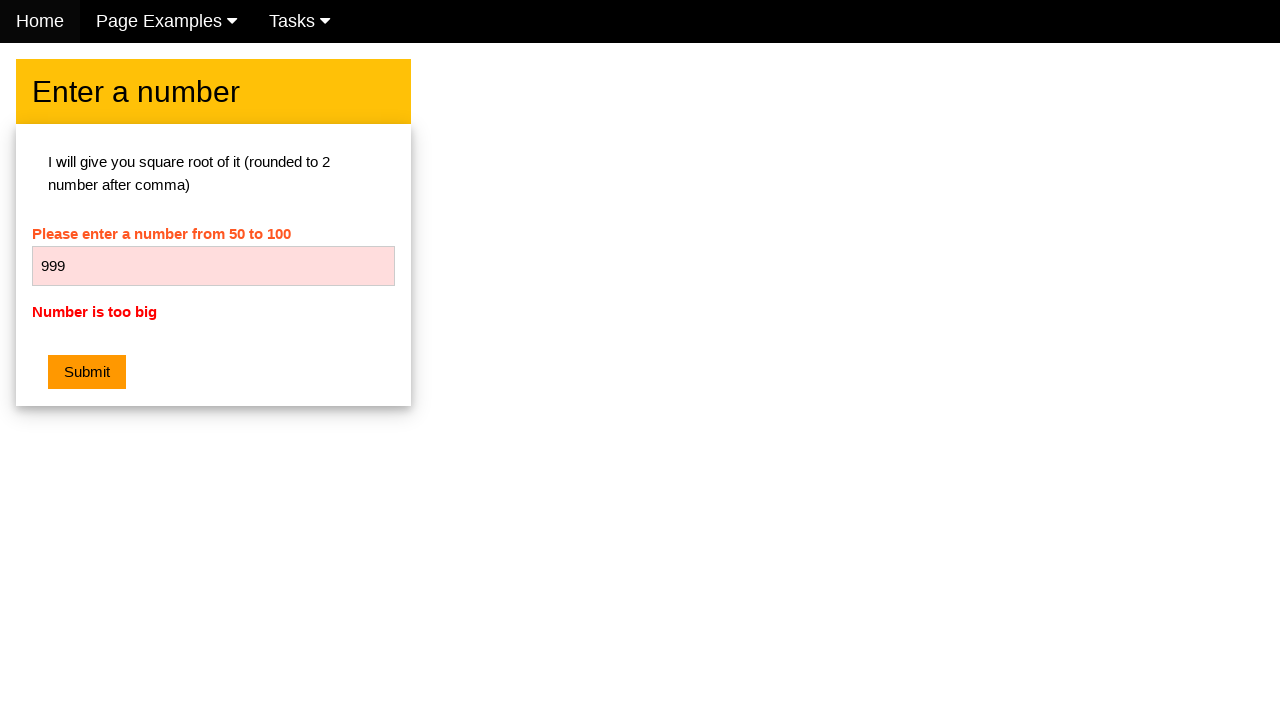

Retrieved error message text
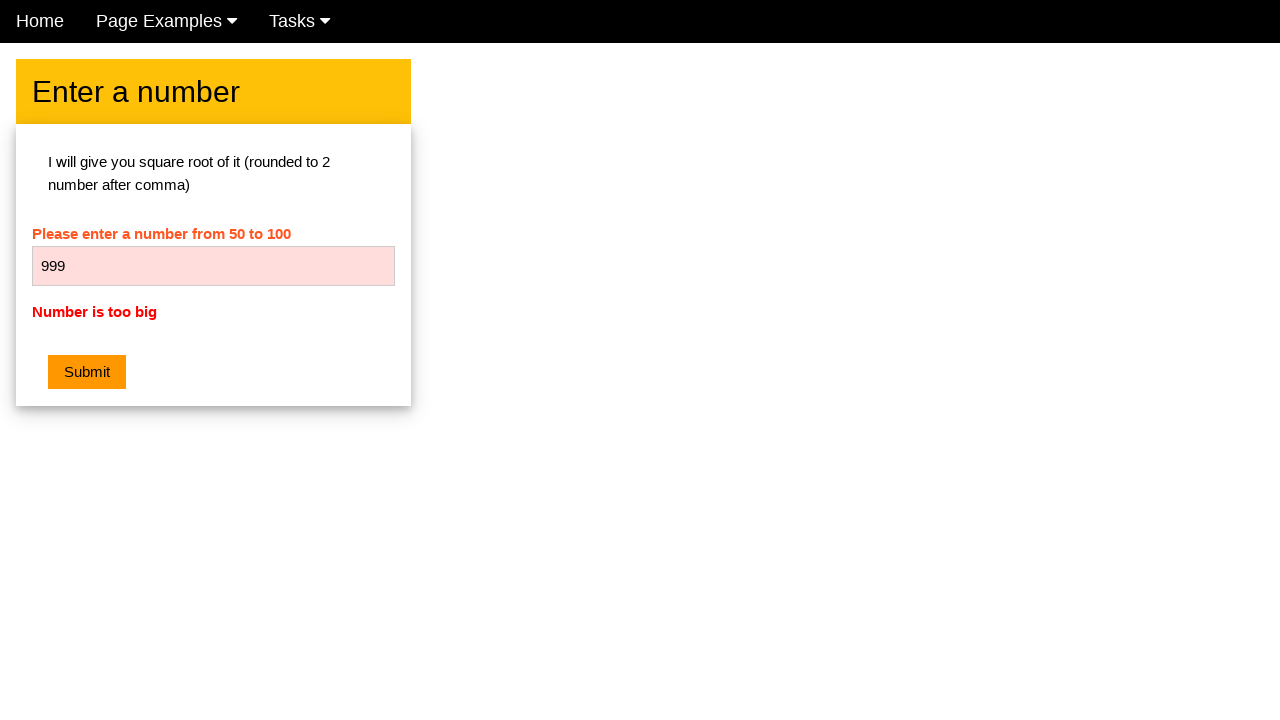

Verified error message is 'Number is too big'
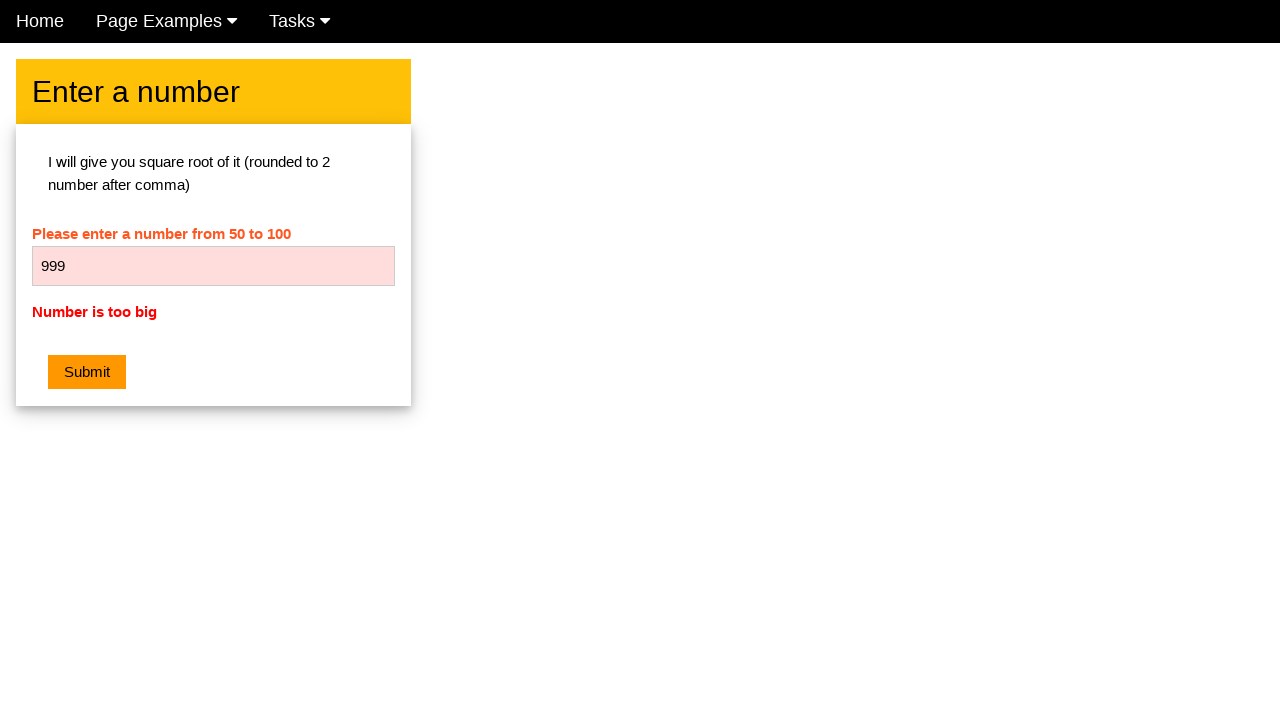

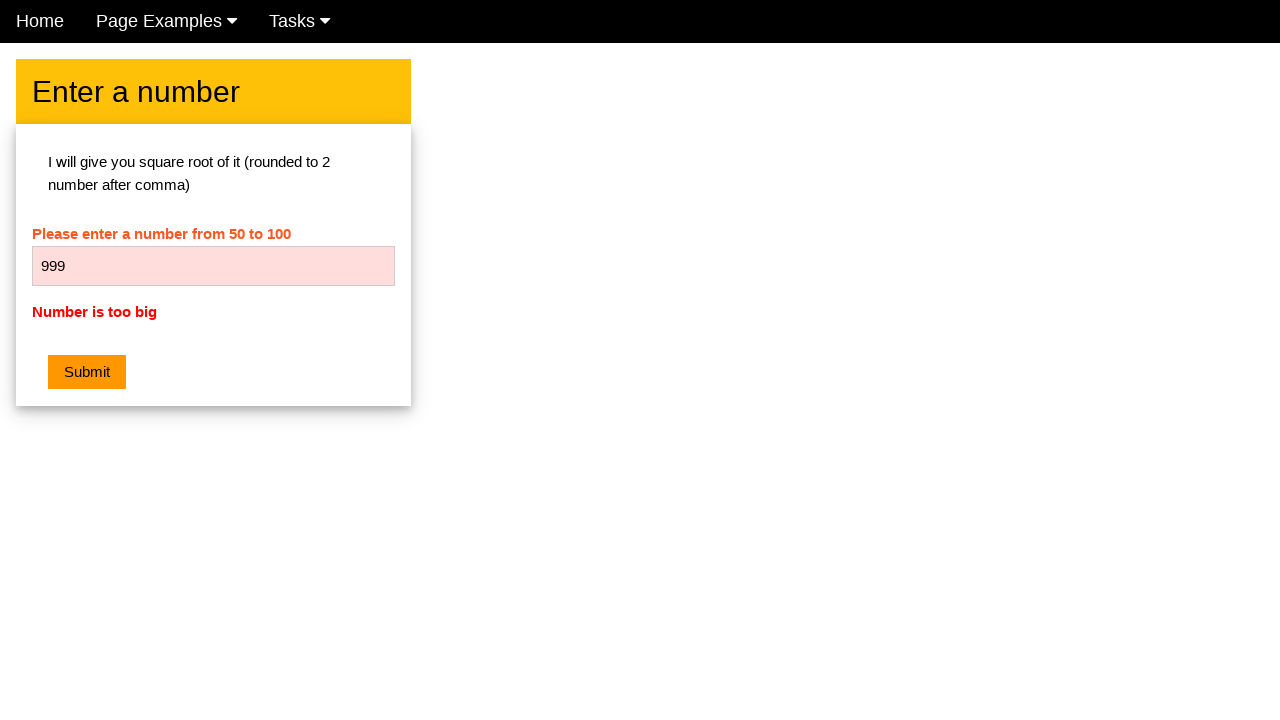